Navigates to the demoblaze homepage and verifies the page has loaded correctly

Starting URL: https://demoblaze.com/

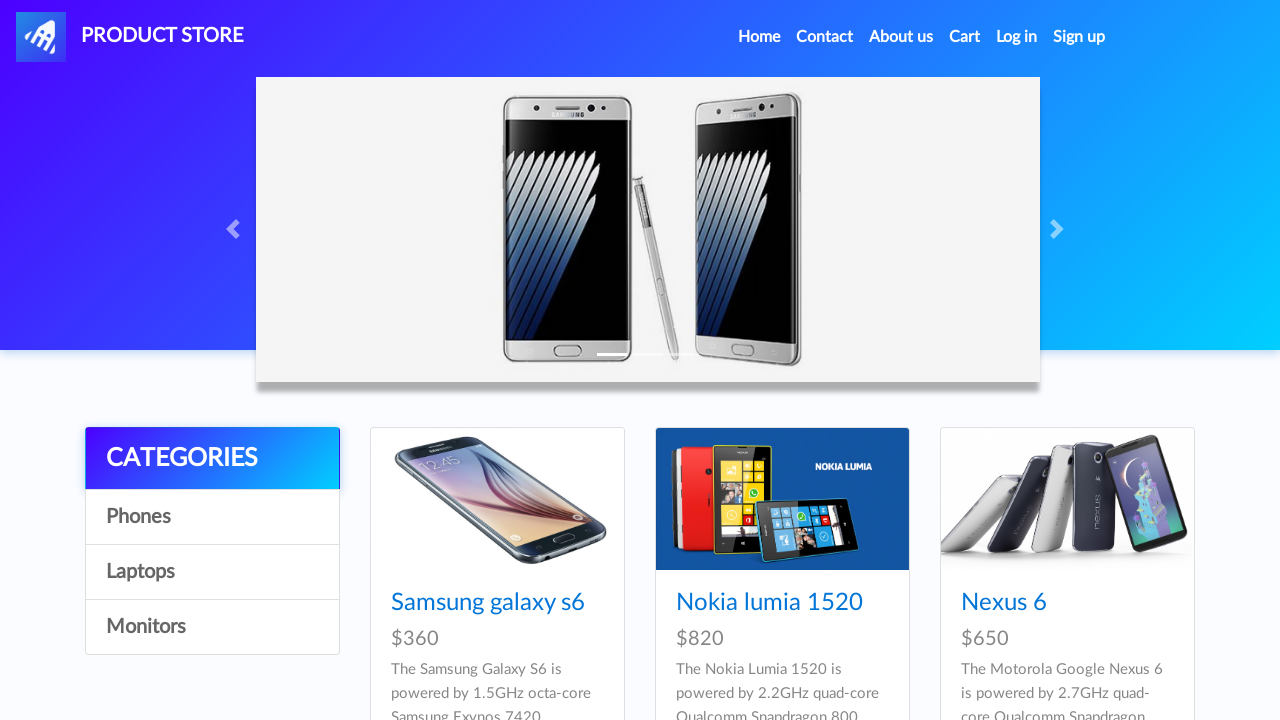

Waited for page to fully load (networkidle state)
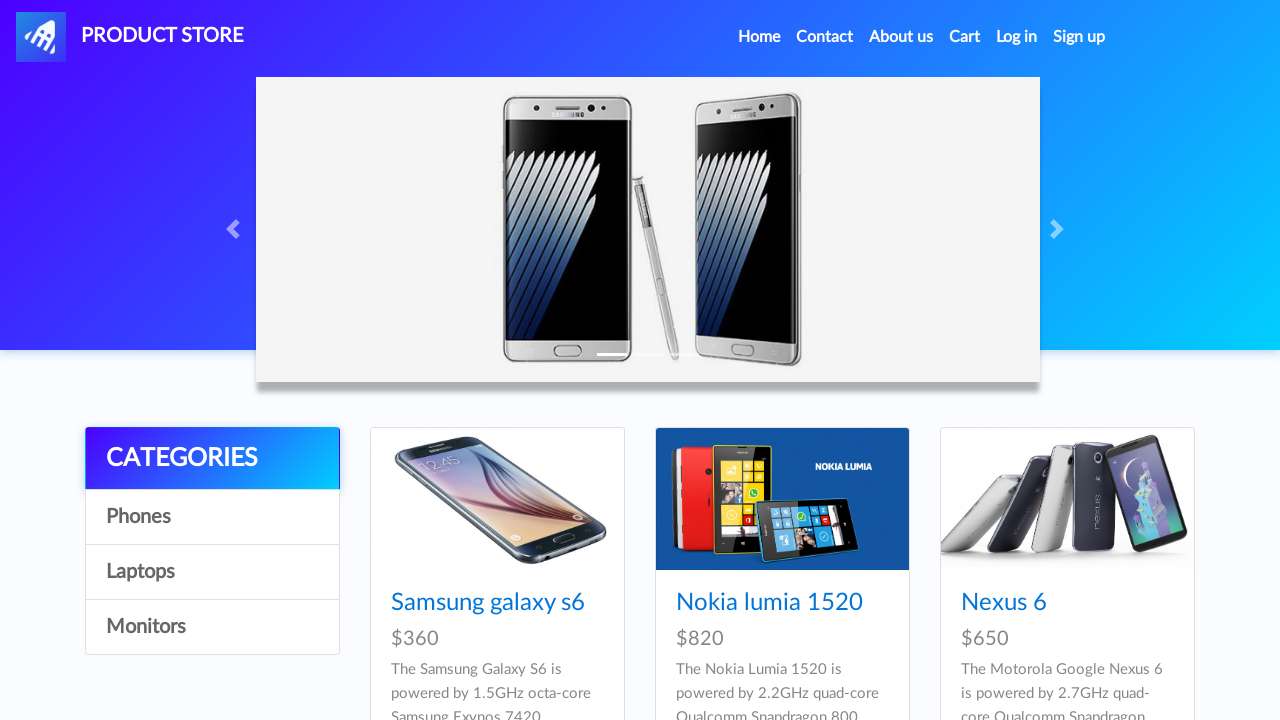

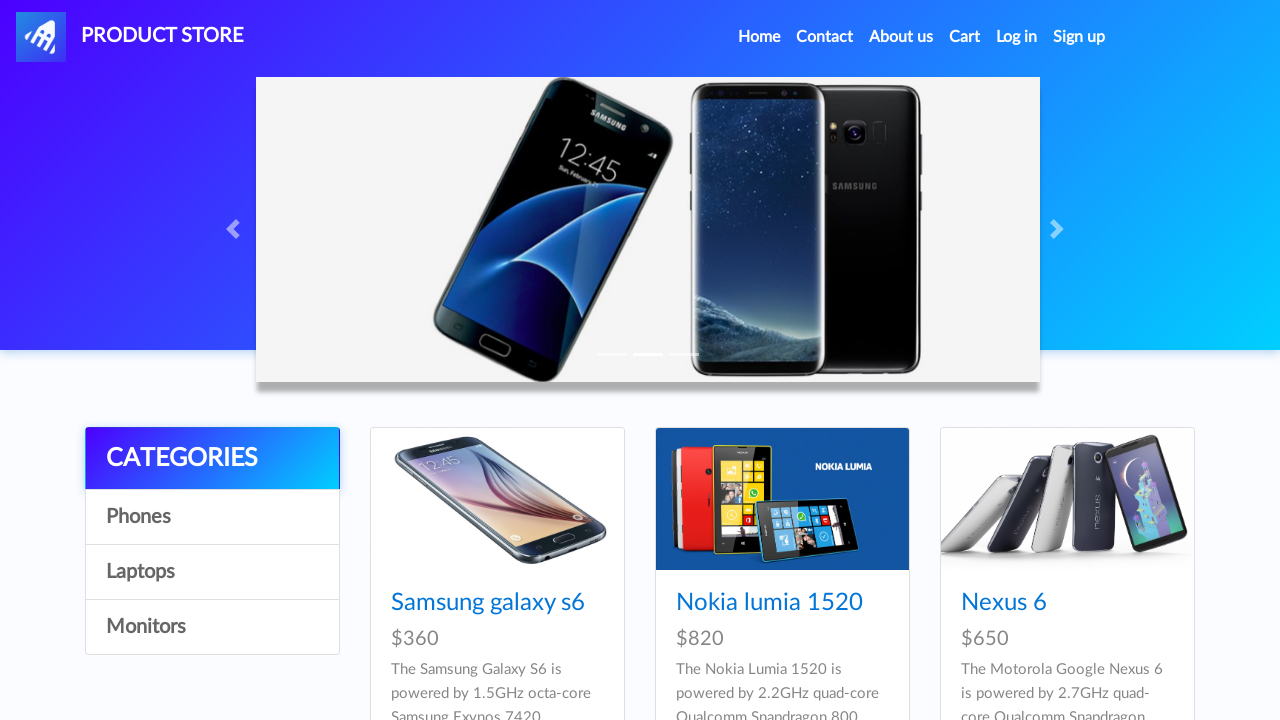